Tests that the complete all checkbox updates state when individual items are completed or cleared

Starting URL: https://demo.playwright.dev/todomvc

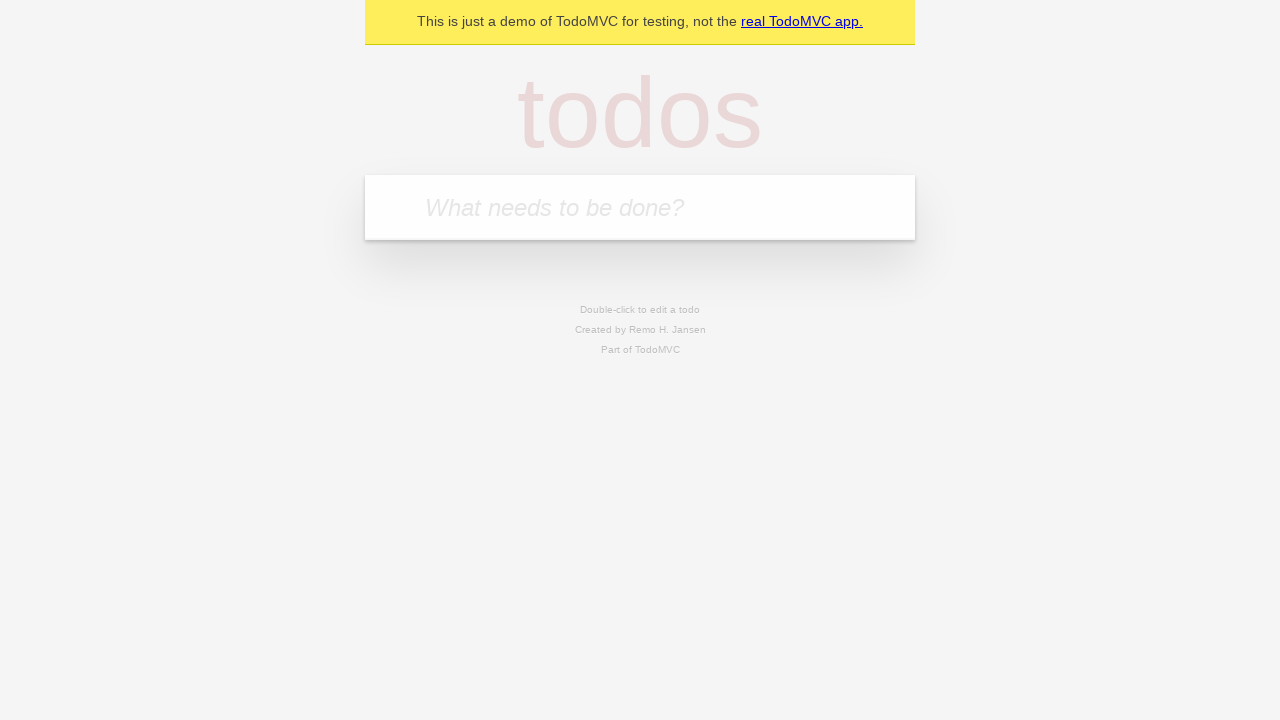

Filled todo input with 'buy some cheese' on internal:attr=[placeholder="What needs to be done?"i]
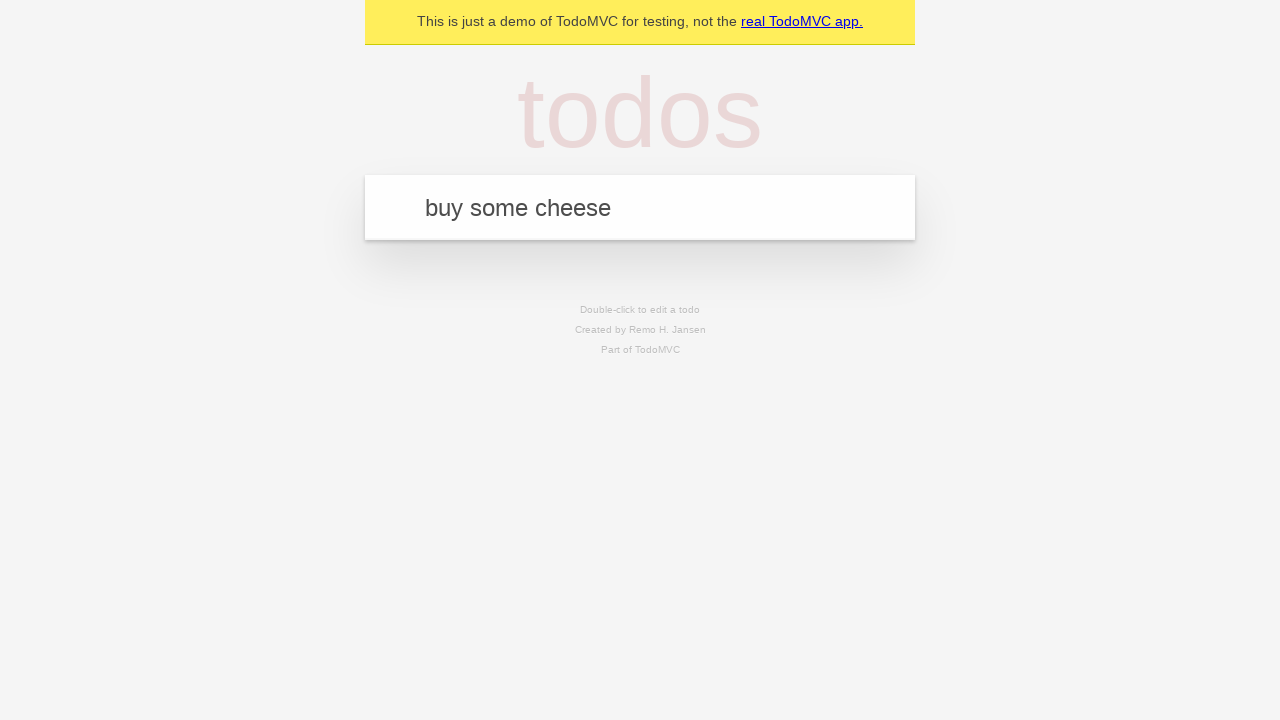

Pressed Enter to create todo 'buy some cheese' on internal:attr=[placeholder="What needs to be done?"i]
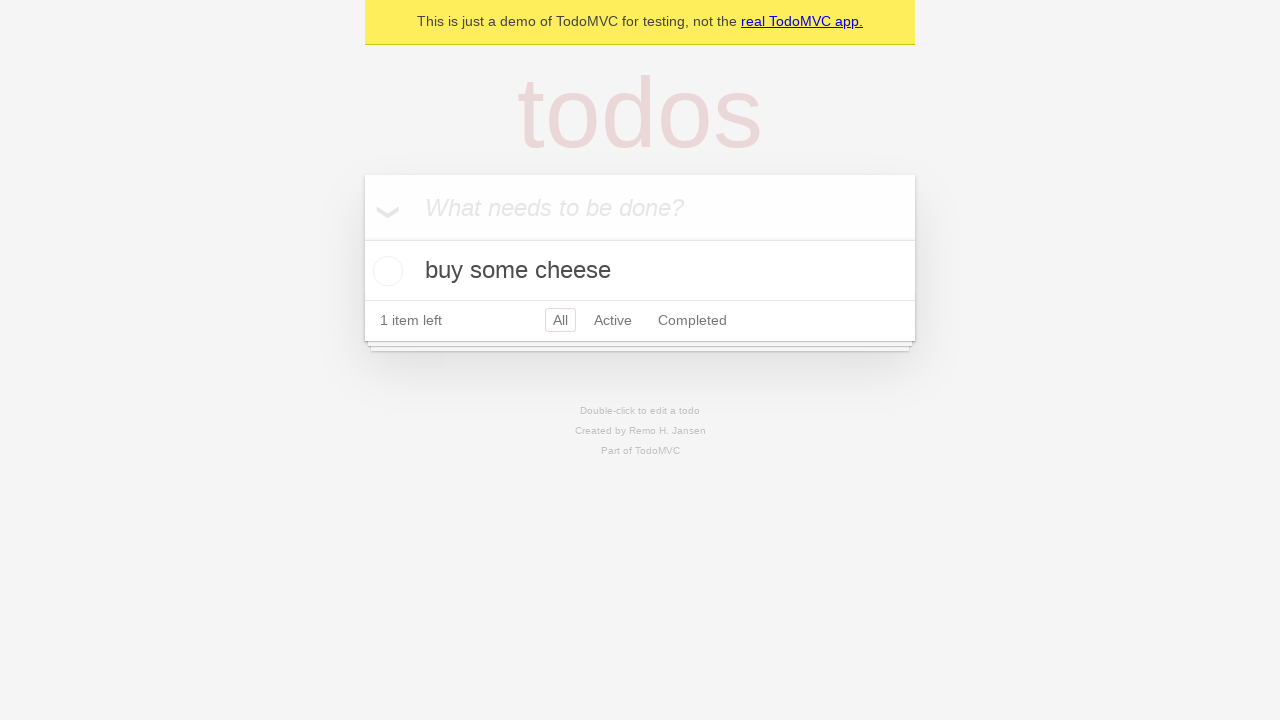

Filled todo input with 'feed the cat' on internal:attr=[placeholder="What needs to be done?"i]
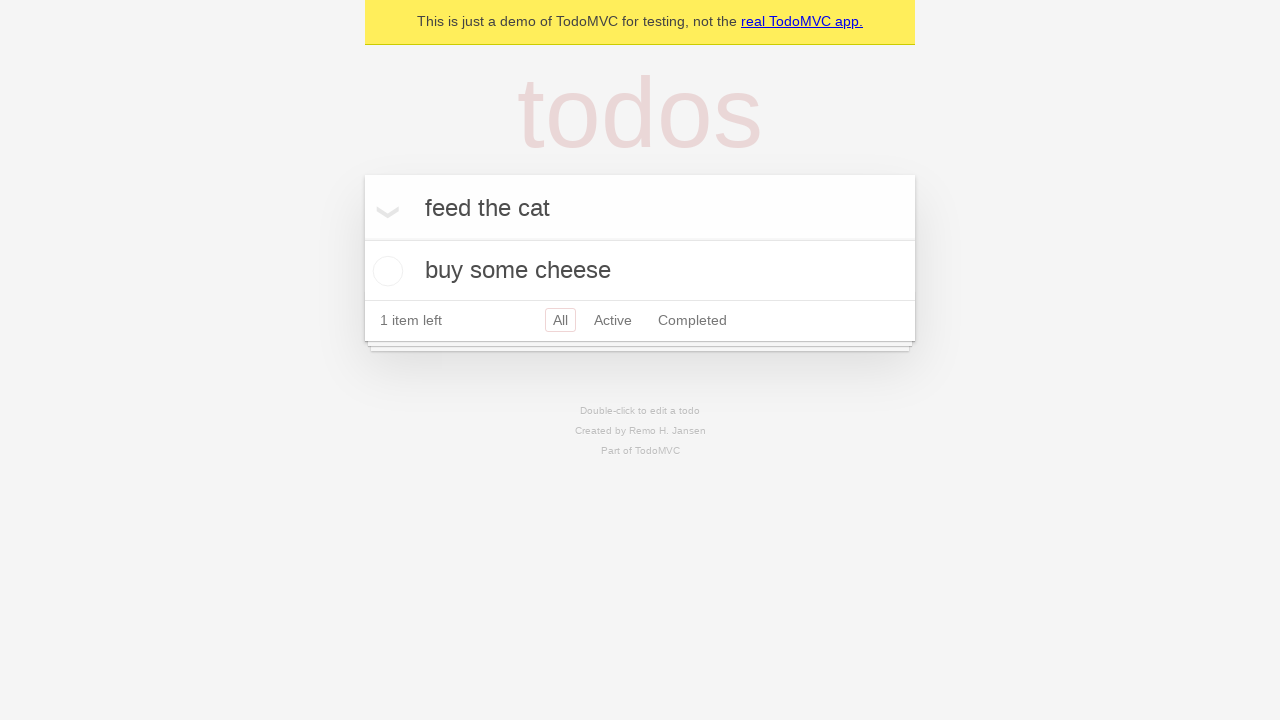

Pressed Enter to create todo 'feed the cat' on internal:attr=[placeholder="What needs to be done?"i]
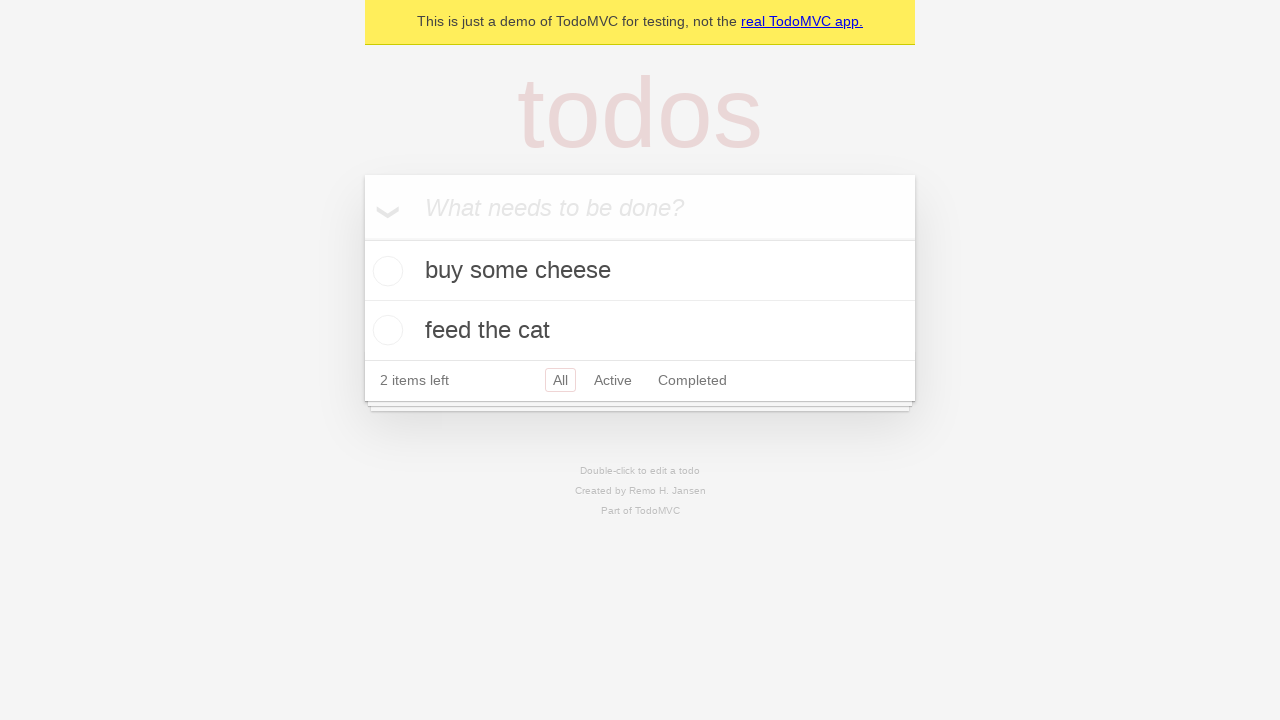

Filled todo input with 'book a doctors appointment' on internal:attr=[placeholder="What needs to be done?"i]
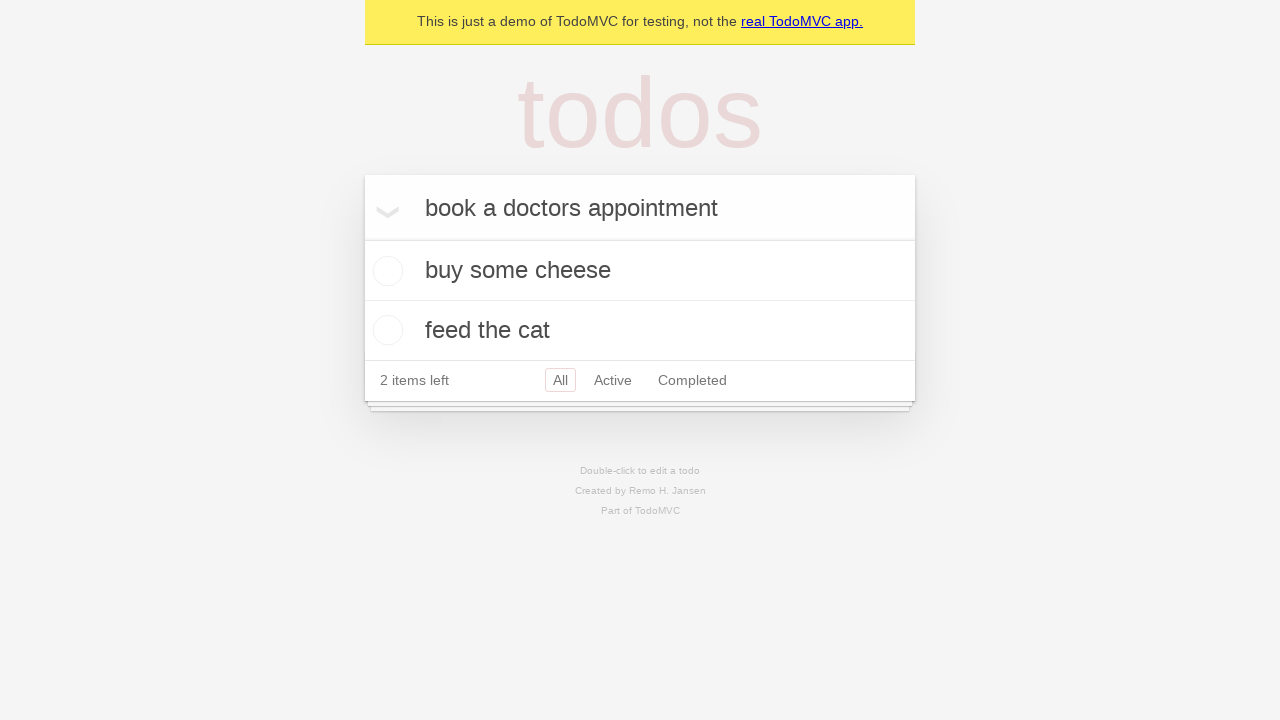

Pressed Enter to create todo 'book a doctors appointment' on internal:attr=[placeholder="What needs to be done?"i]
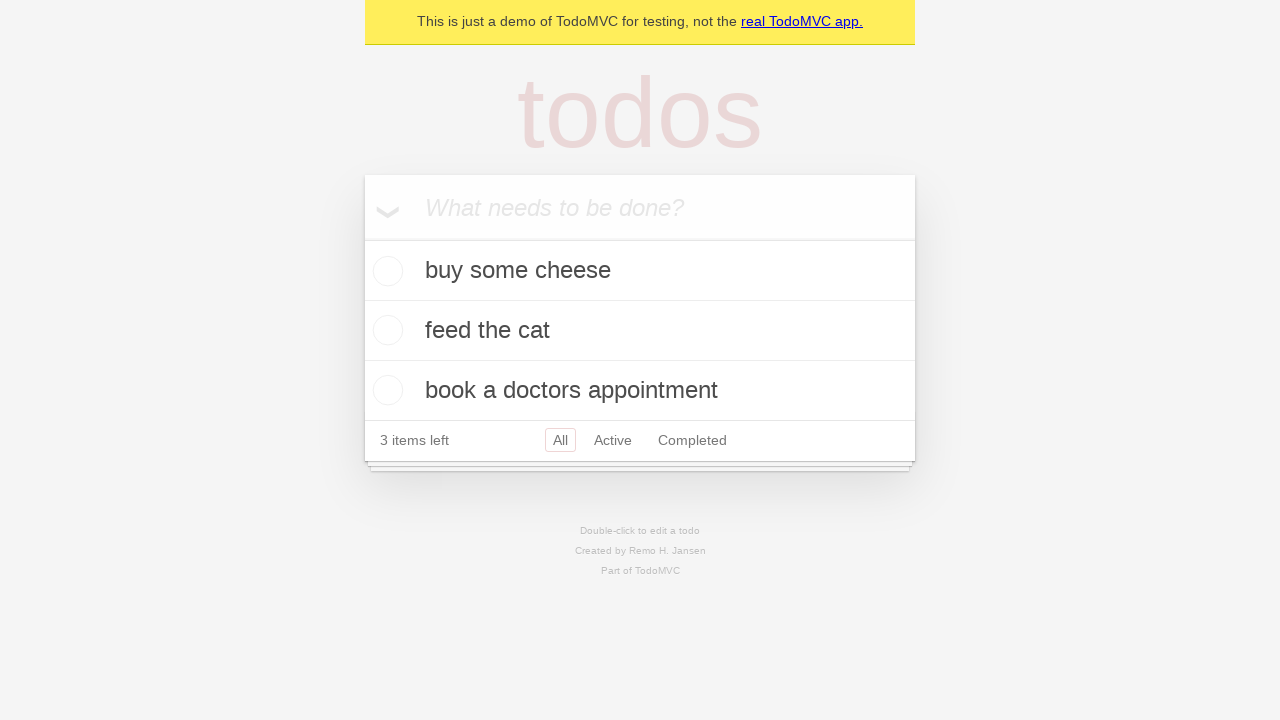

Waited for all 3 todo items to be created
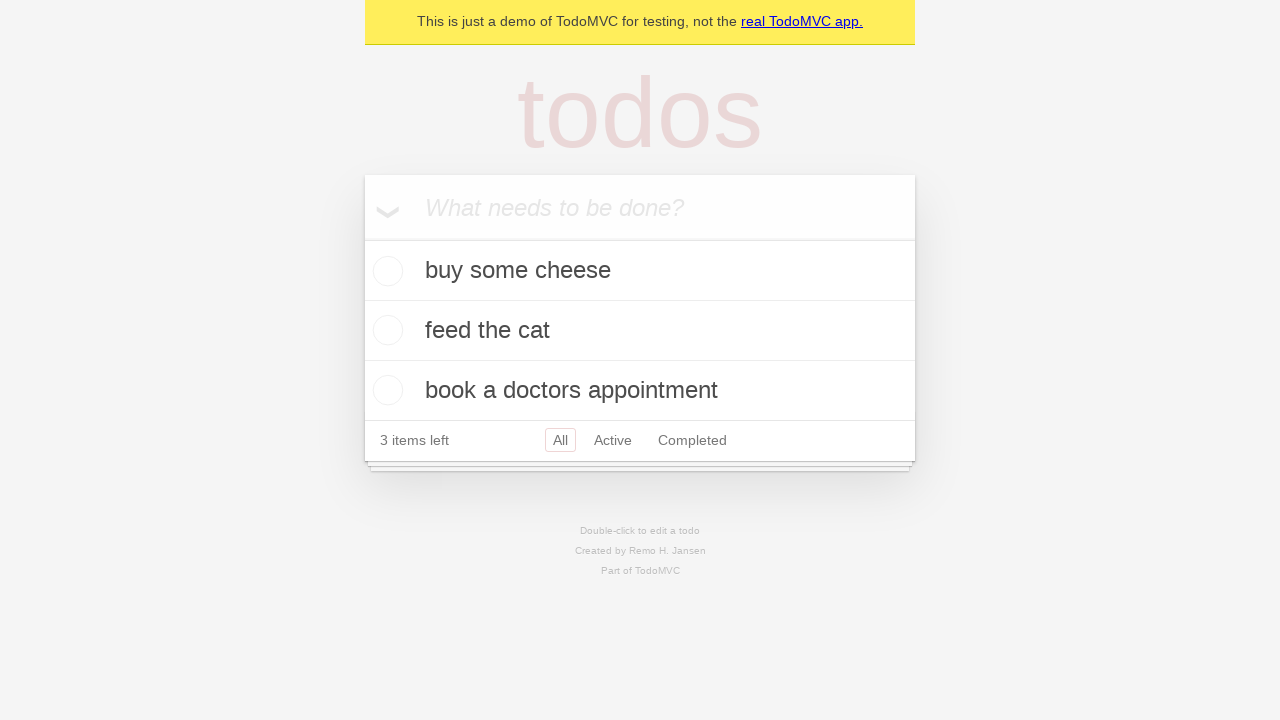

Checked the 'Mark all as complete' checkbox at (362, 238) on internal:label="Mark all as complete"i
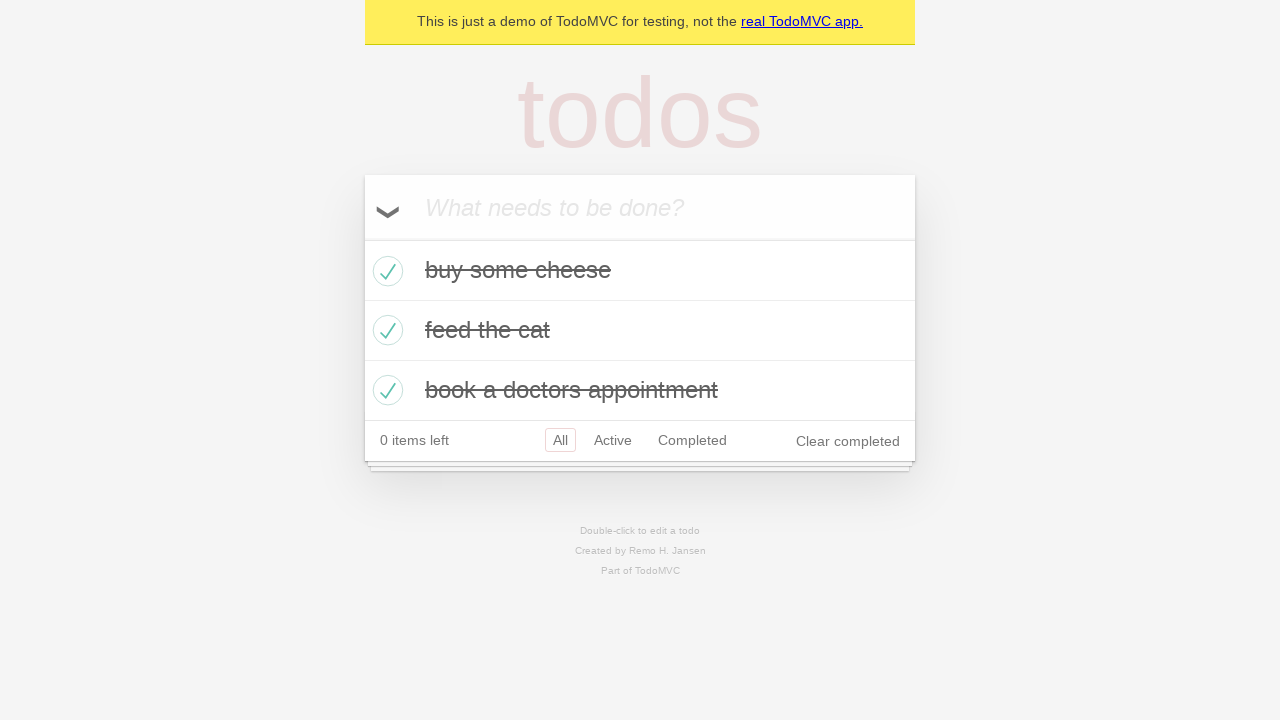

Unchecked the first todo item at (385, 271) on internal:testid=[data-testid="todo-item"s] >> nth=0 >> internal:role=checkbox
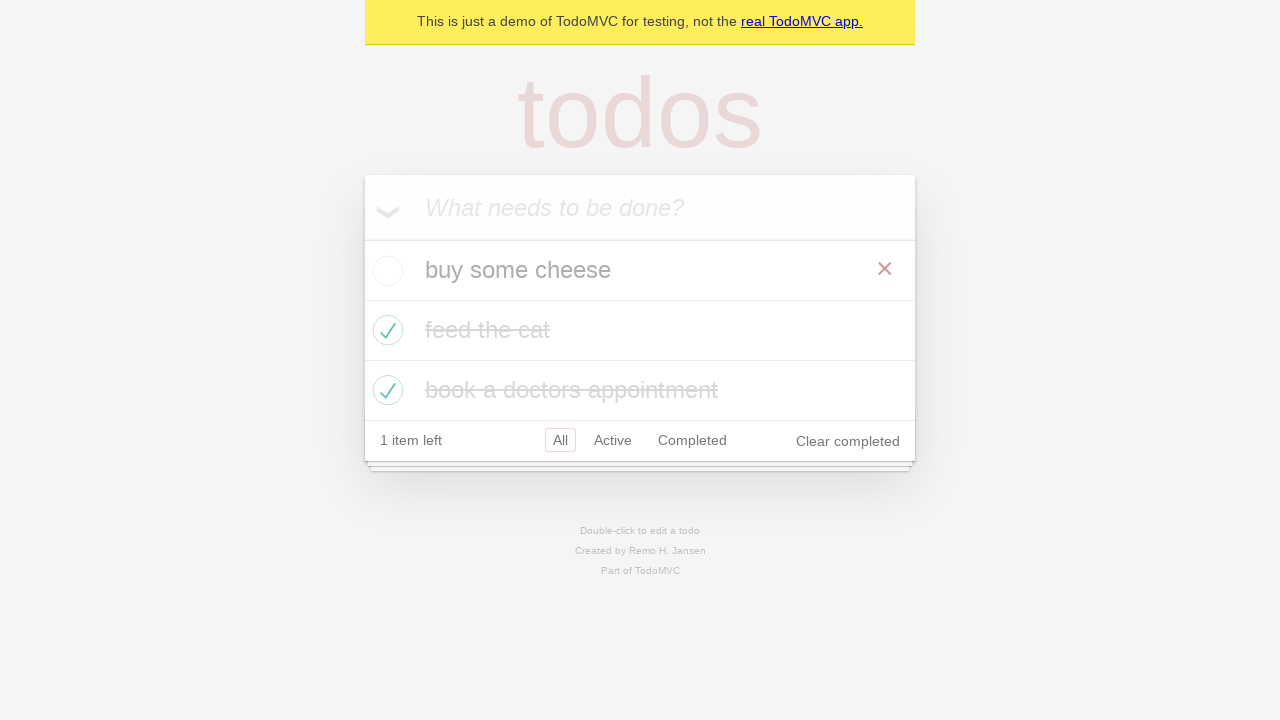

Checked the first todo item again at (385, 271) on internal:testid=[data-testid="todo-item"s] >> nth=0 >> internal:role=checkbox
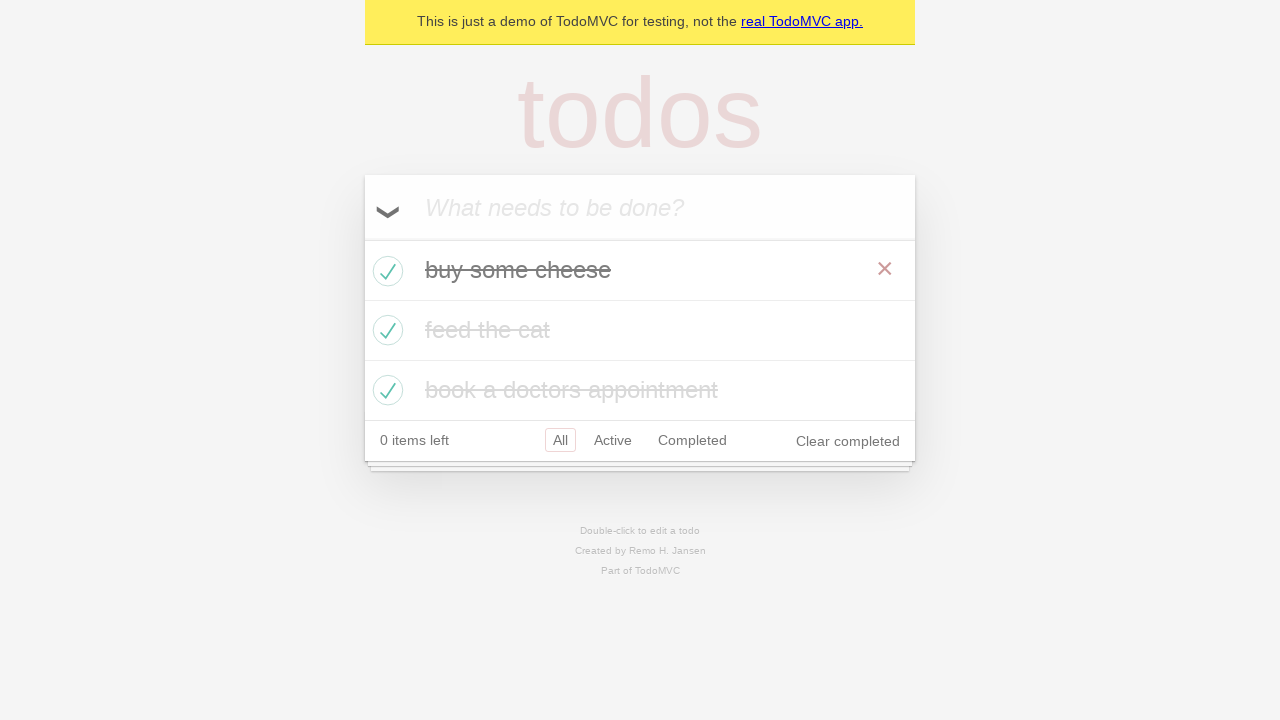

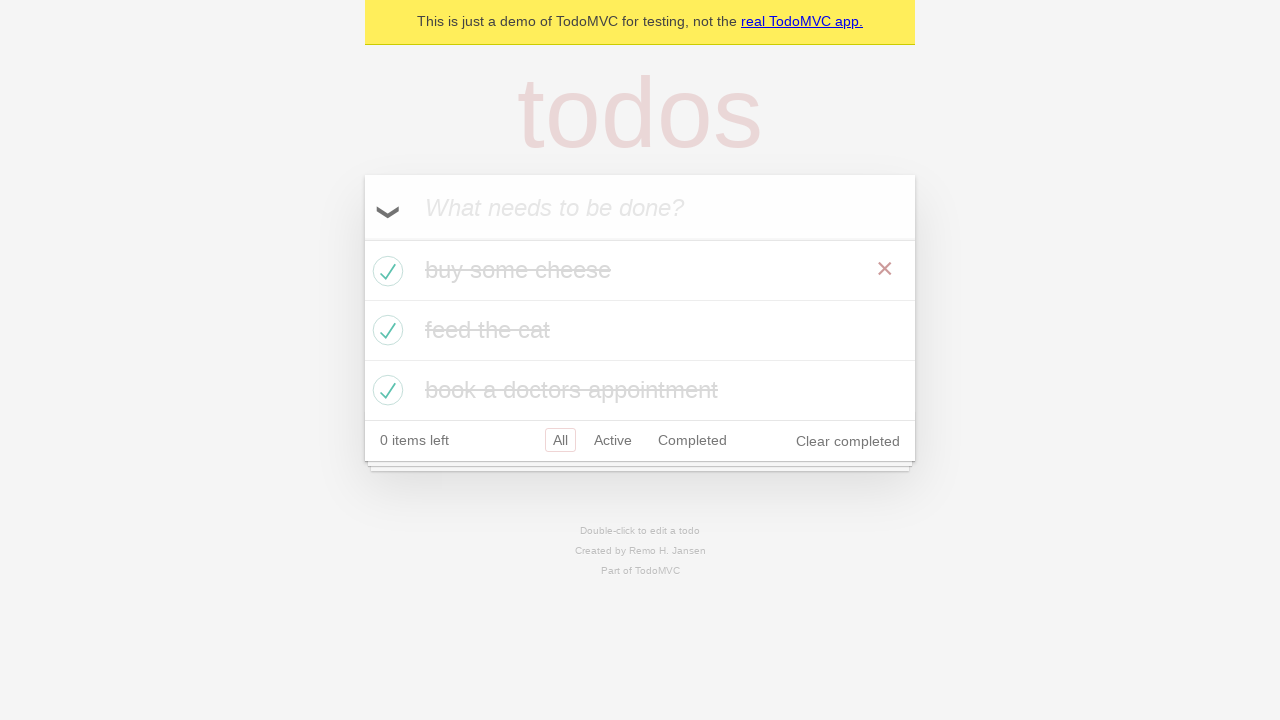